Tests JavaScript Prompt dialog by clicking the third alert button, entering "Abdullah" in the prompt, accepting it, and verifying the result contains "Abdullah"

Starting URL: https://the-internet.herokuapp.com/javascript_alerts

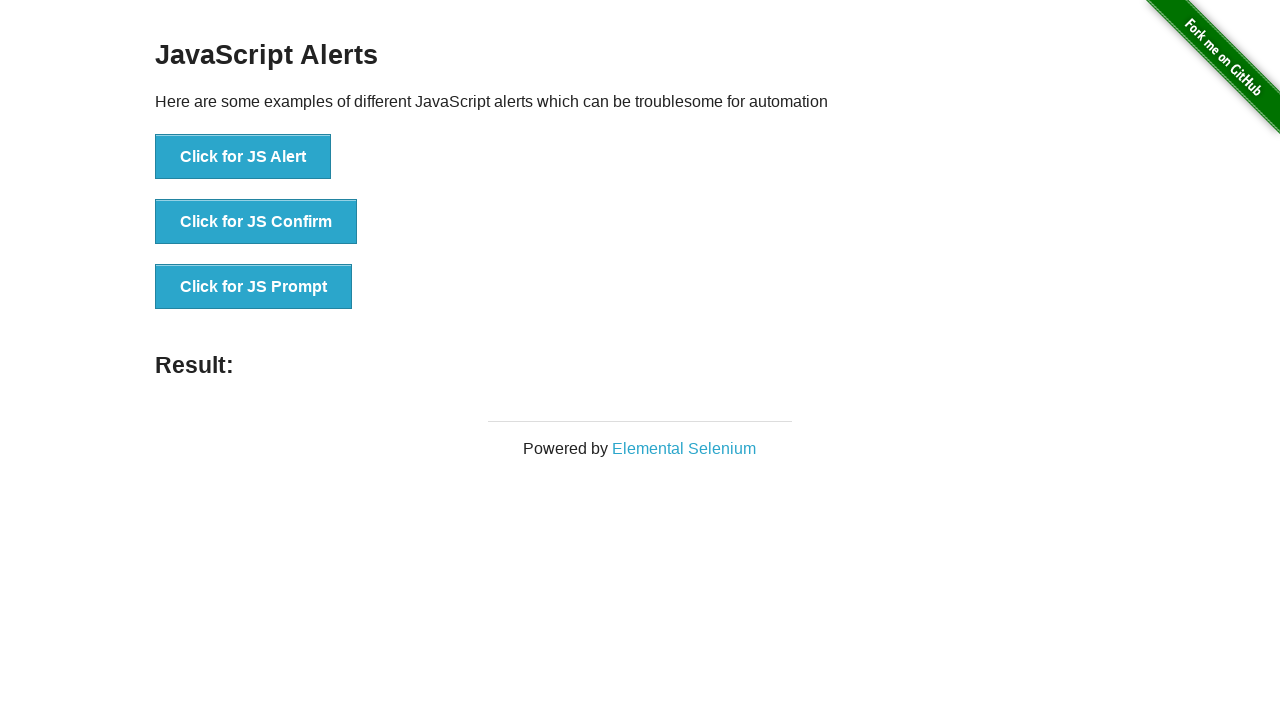

Set up dialog handler to accept prompt with 'Abdullah'
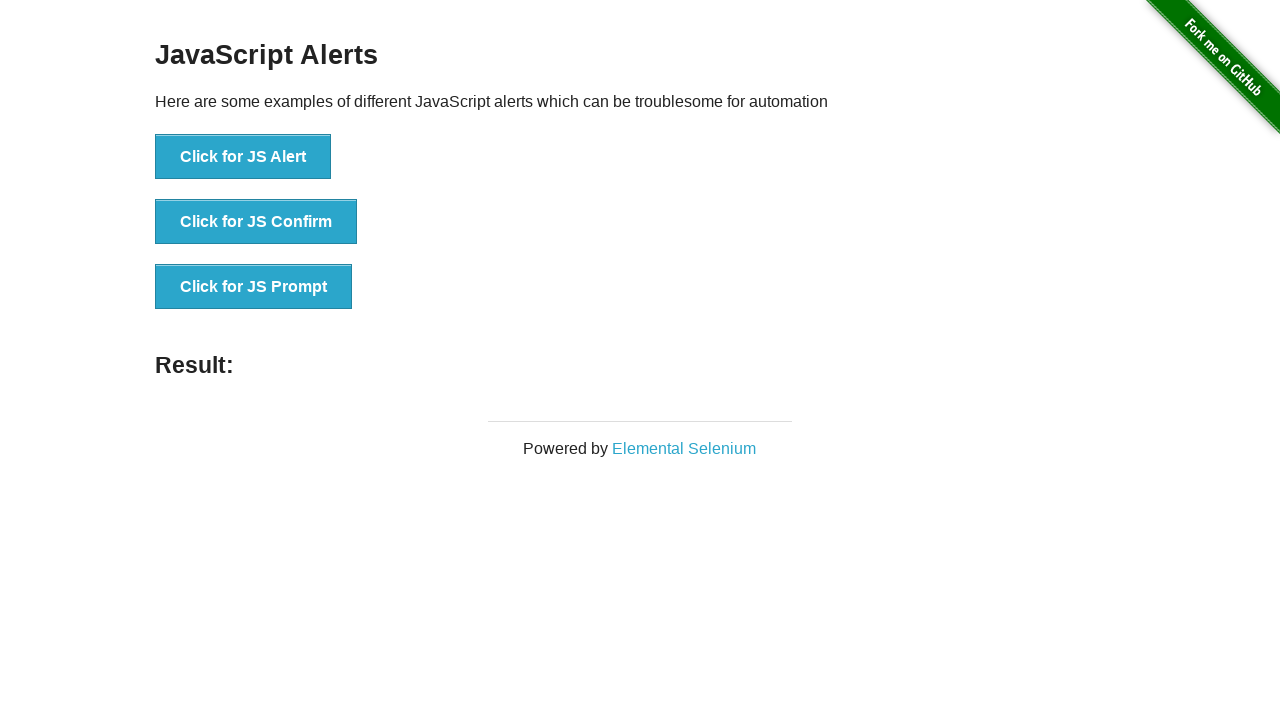

Clicked the JS Prompt button at (254, 287) on xpath=//*[text()='Click for JS Prompt']
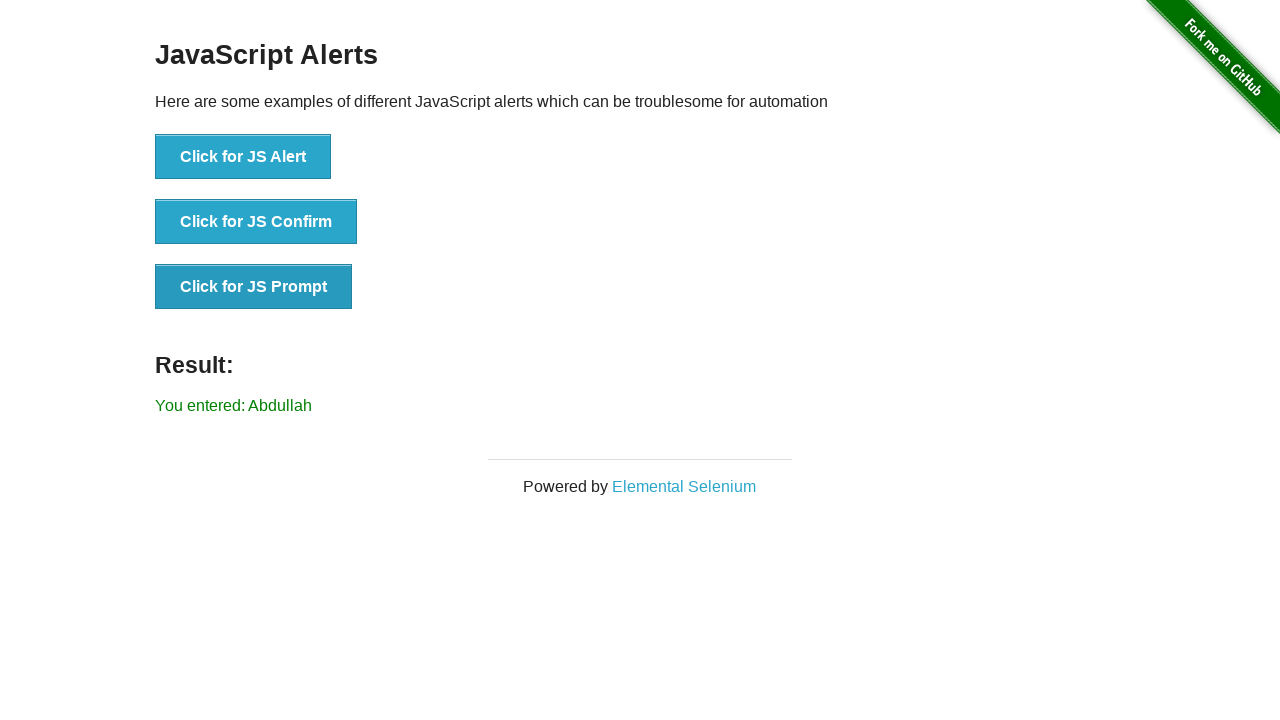

Waited for result element to appear
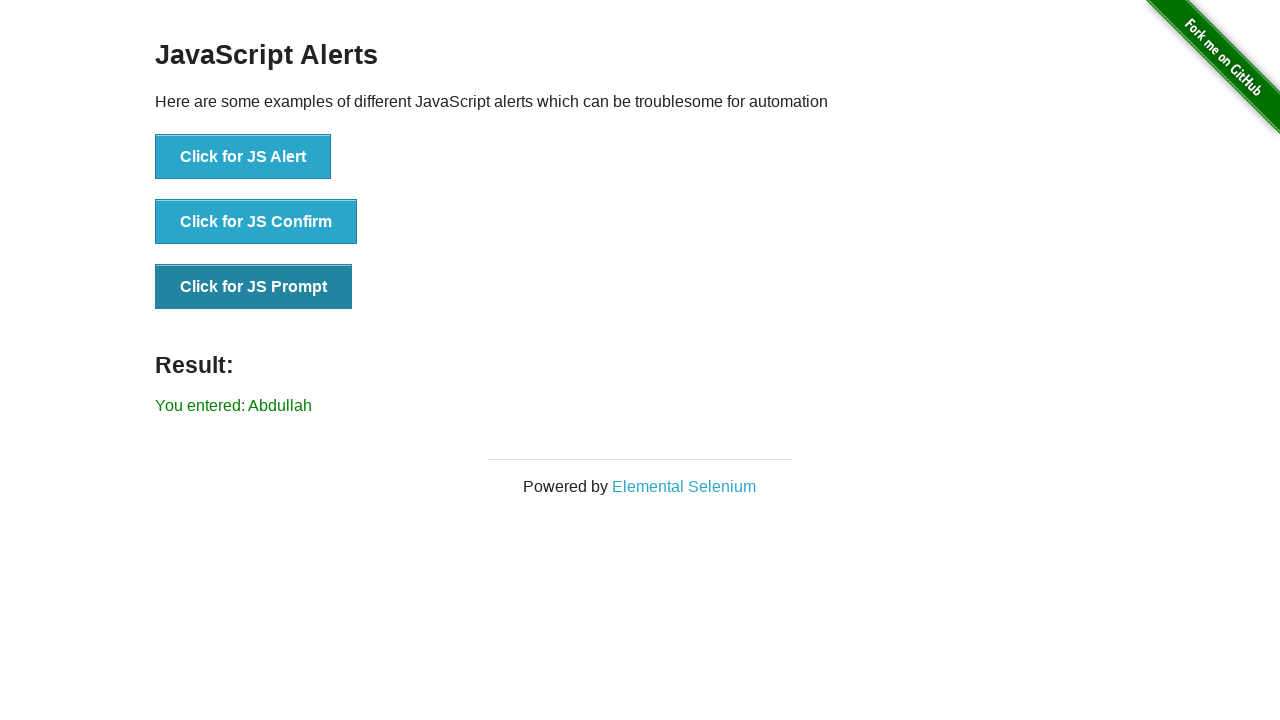

Retrieved result text content
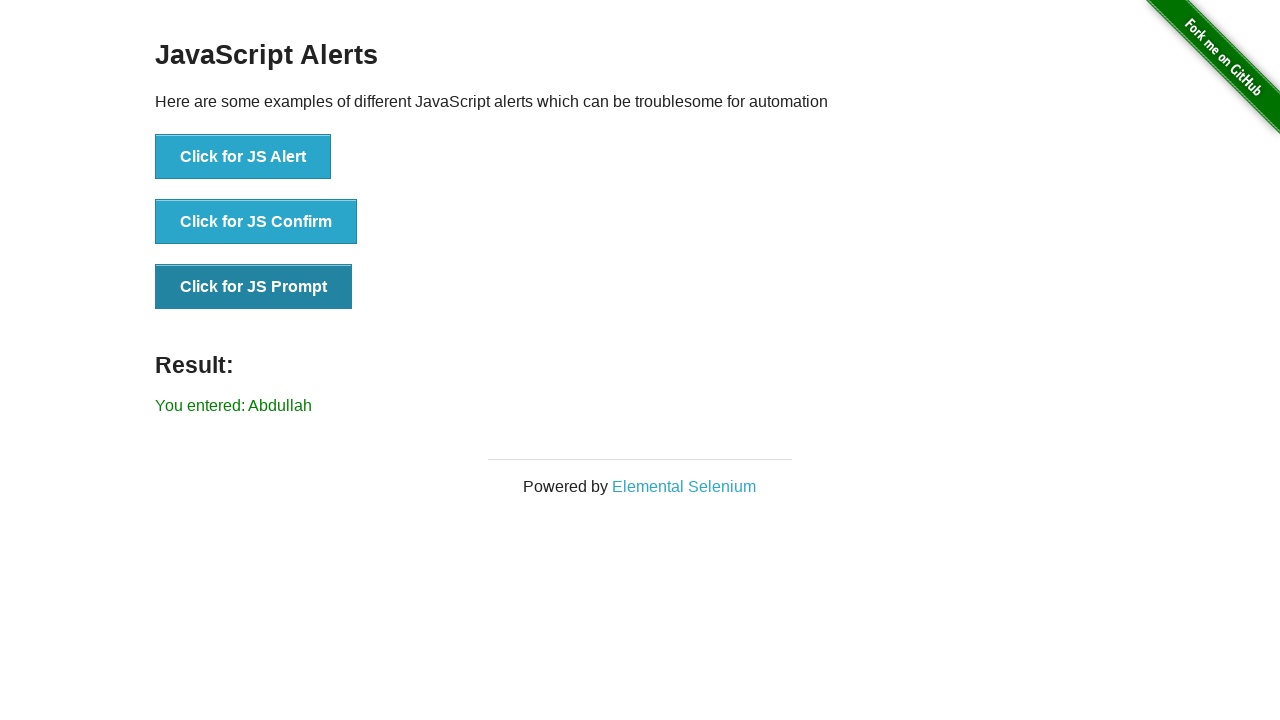

Verified result contains 'Abdullah'
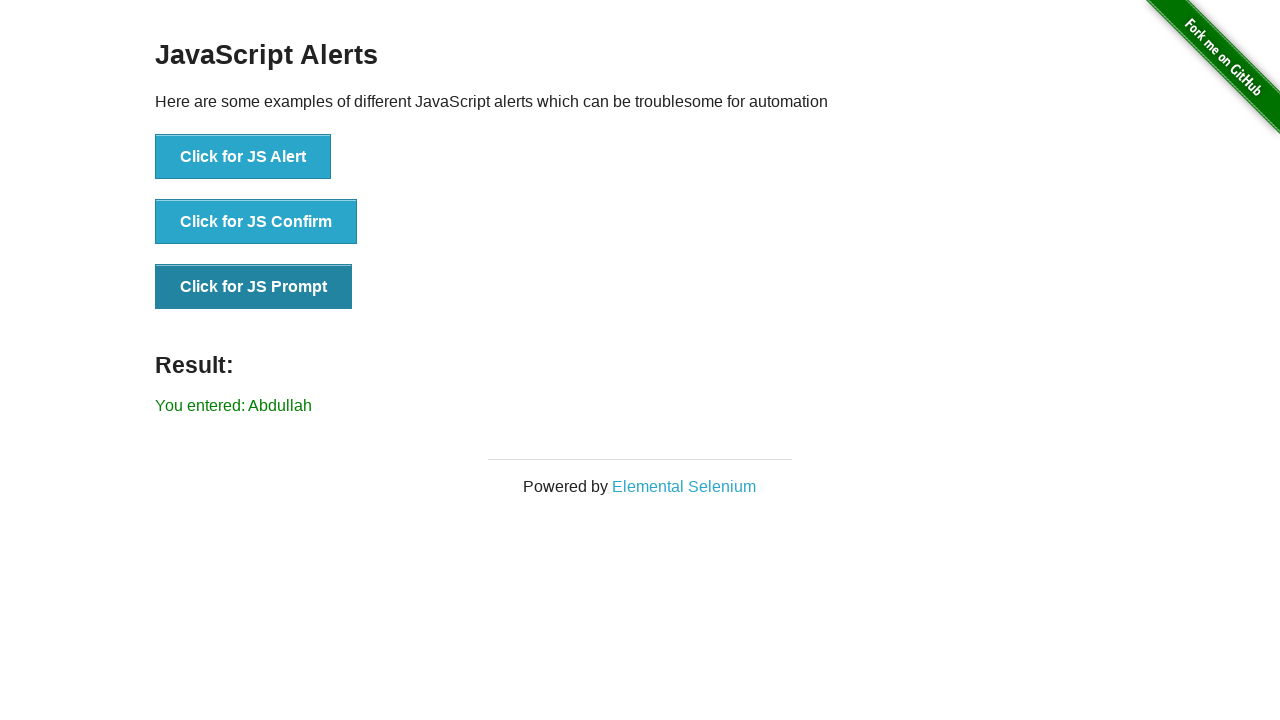

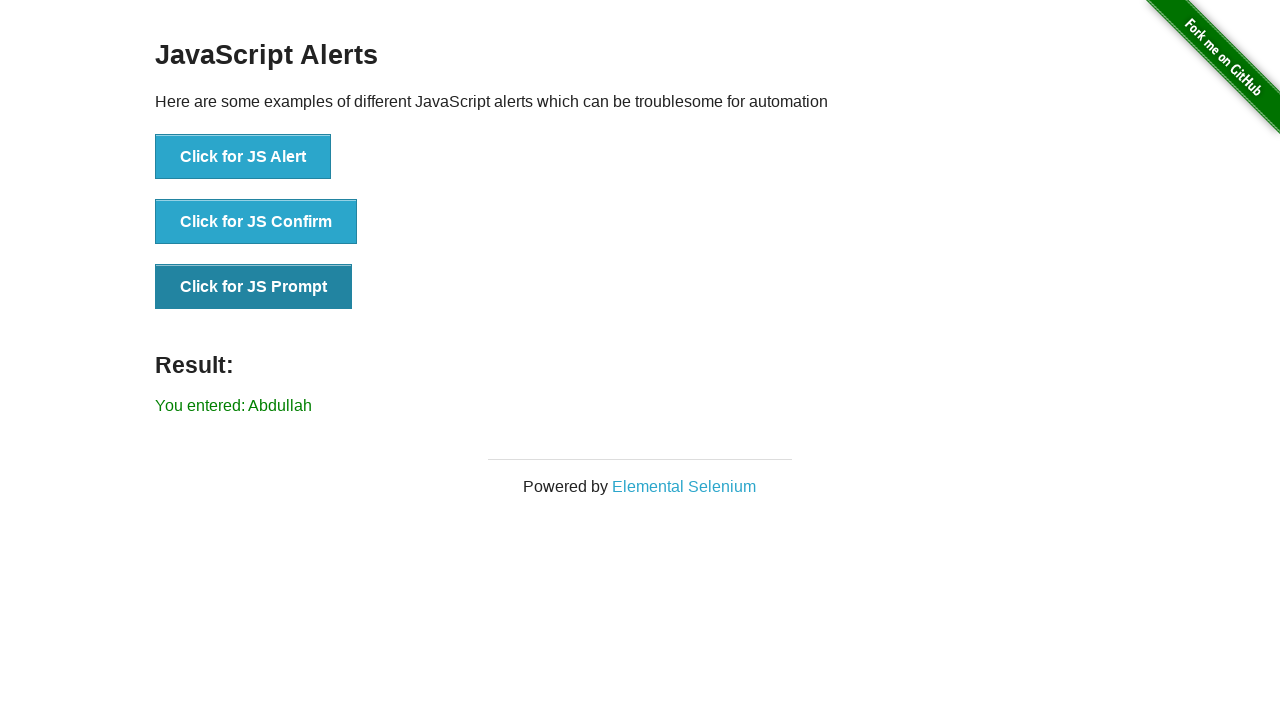